Tests the search functionality on tuoitre.vn by clicking the search button, entering a keyword about Vietnamese Prime Minister's visit to India, submitting the search, and verifying that search results load and contain the expected keyword.

Starting URL: https://tuoitre.vn/

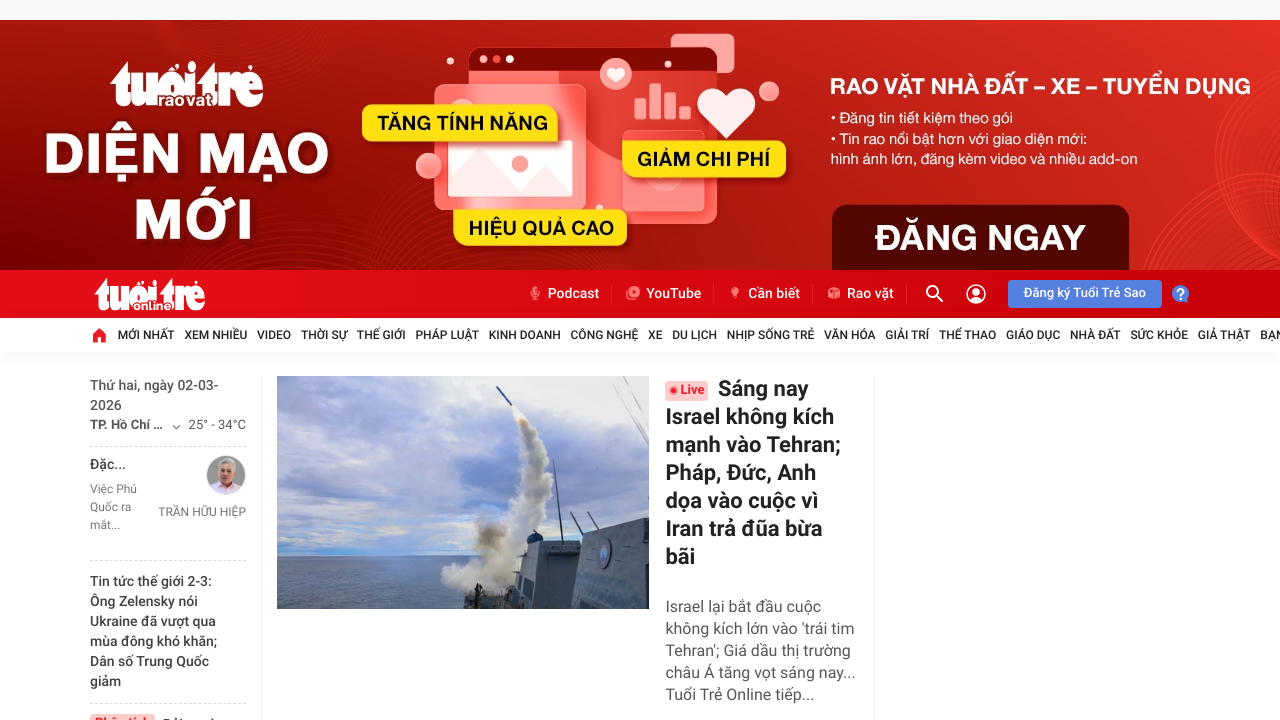

Clicked search form button to open search at (933, 294) on .frm-search
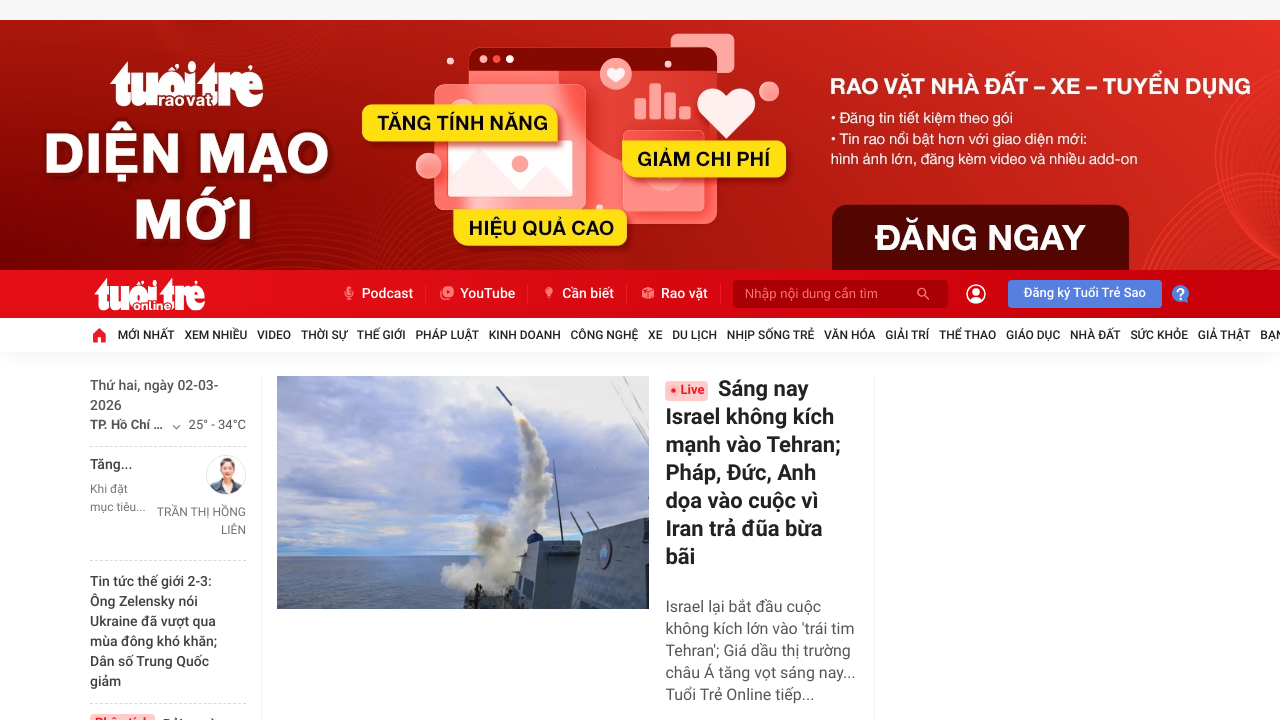

Search input field is visible
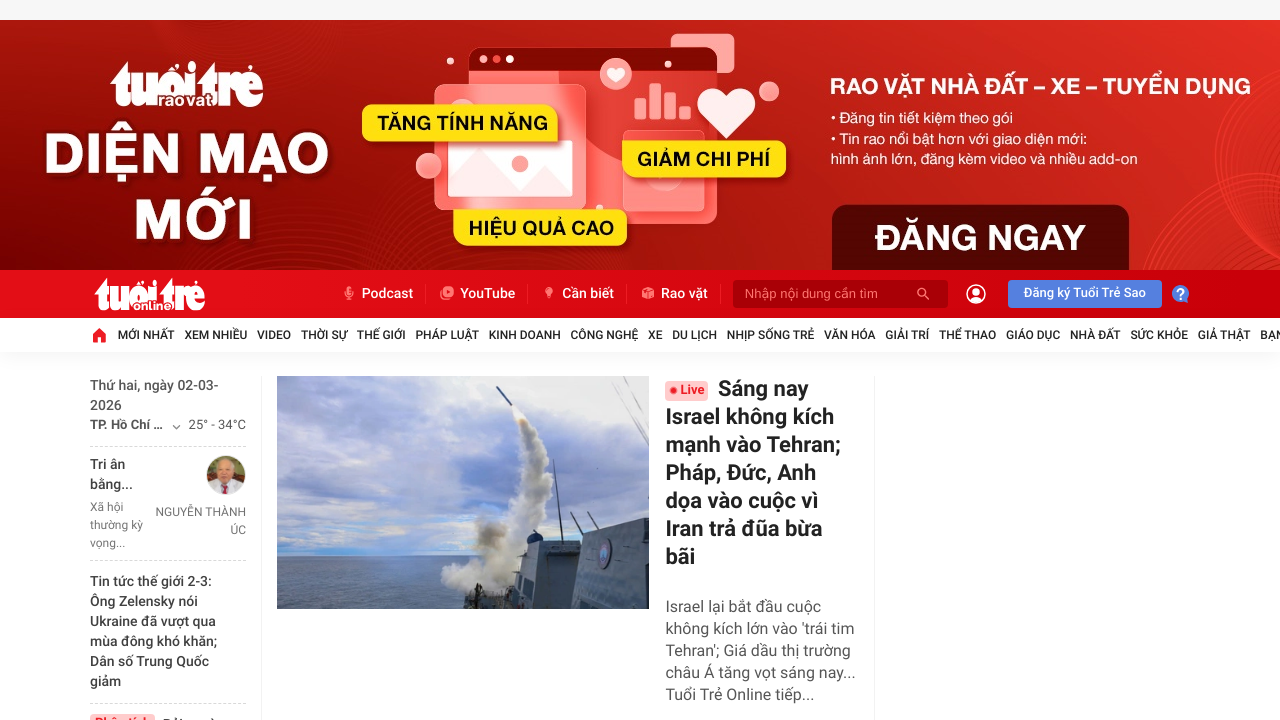

Clicked on search input field at (829, 294) on .input-search
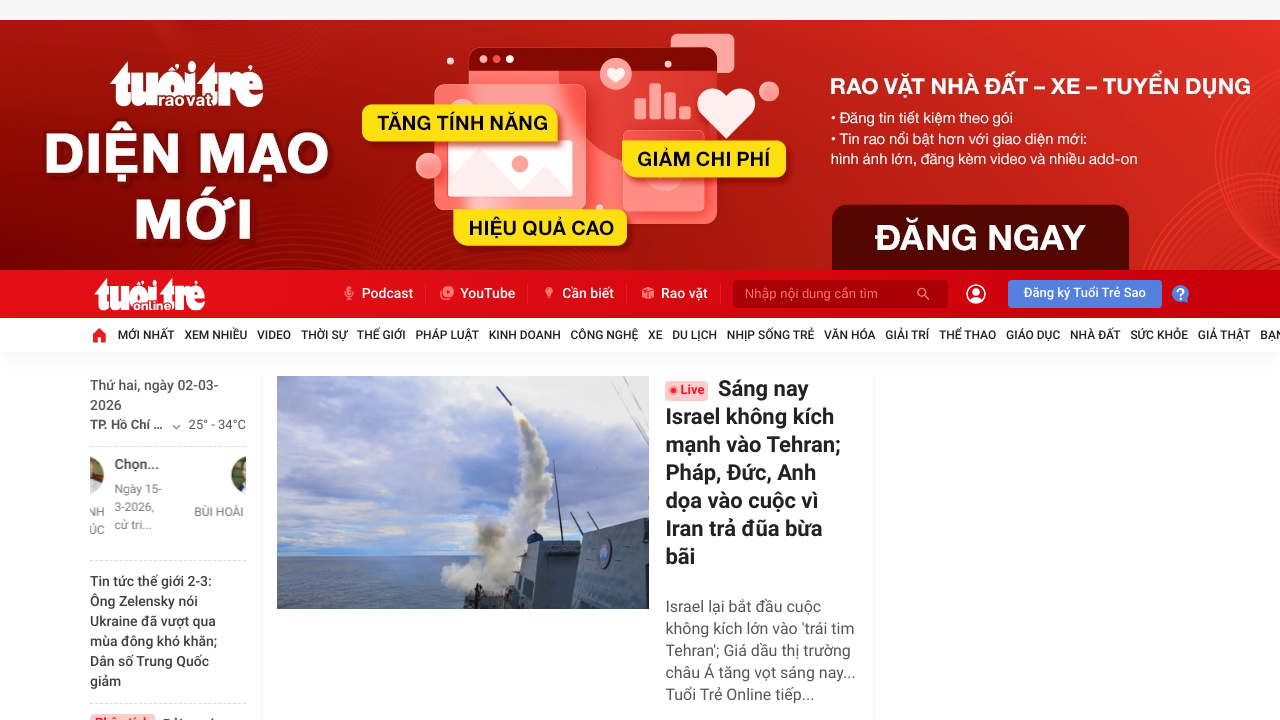

Entered search keyword: 'Thủ tướng Phạm Minh Chính lên đường thăm Ấn Độ' on .input-search
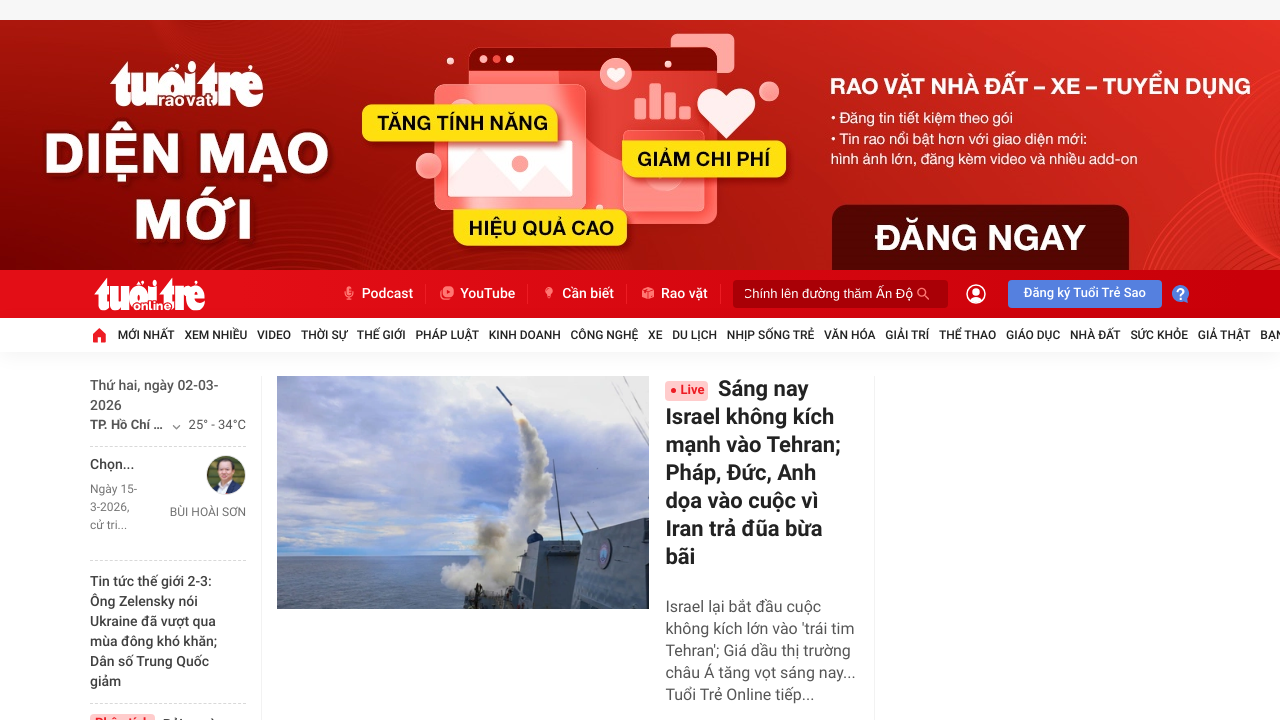

Pressed Enter to submit search on .input-search
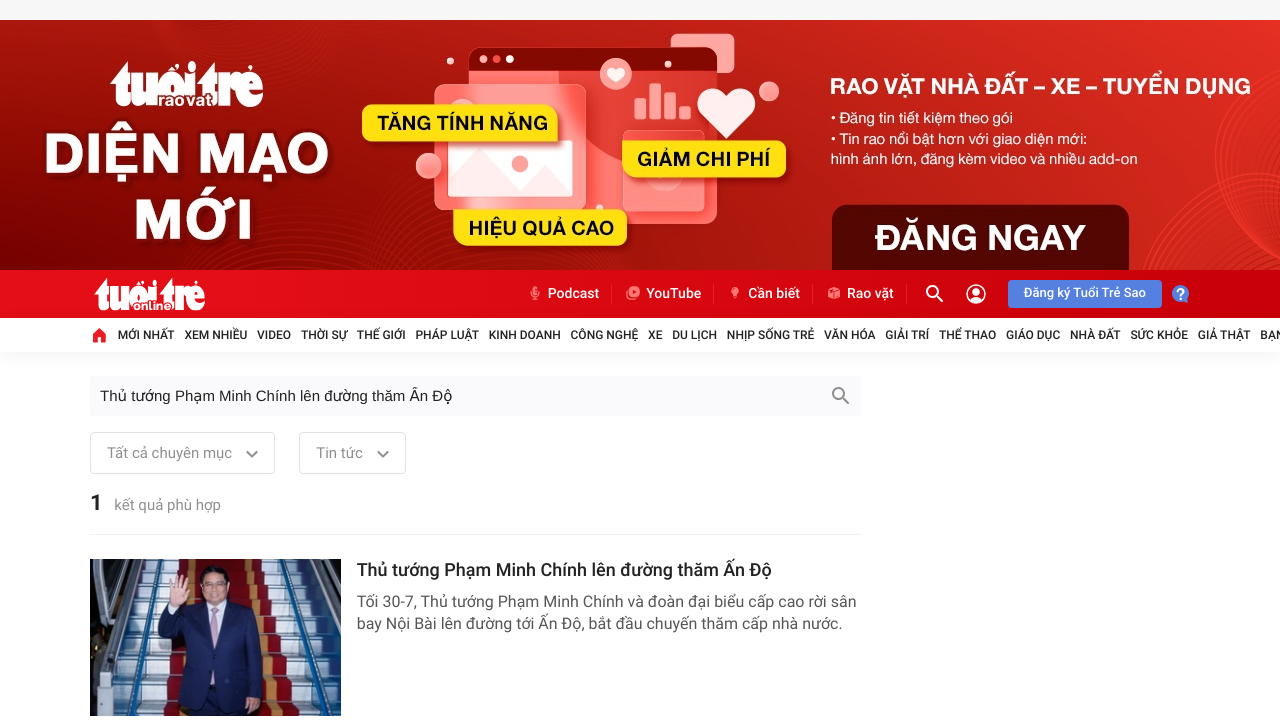

Search results loaded successfully
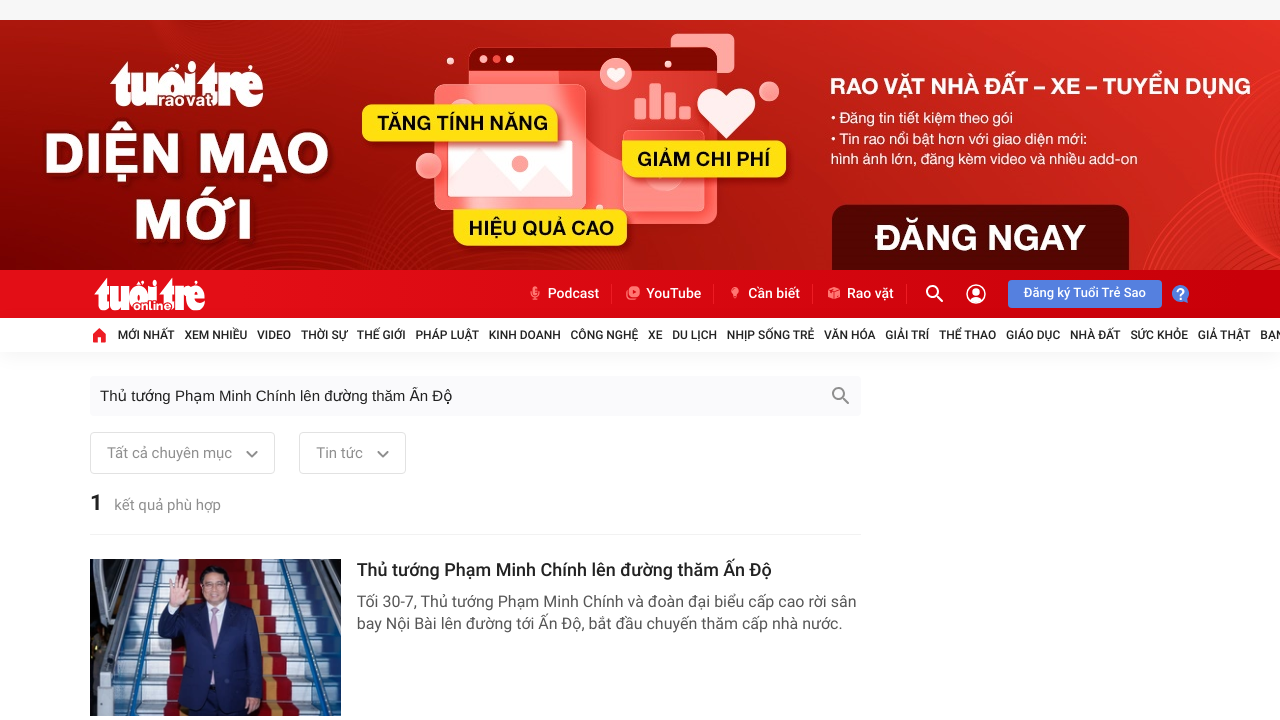

Verified search result items are displayed on page
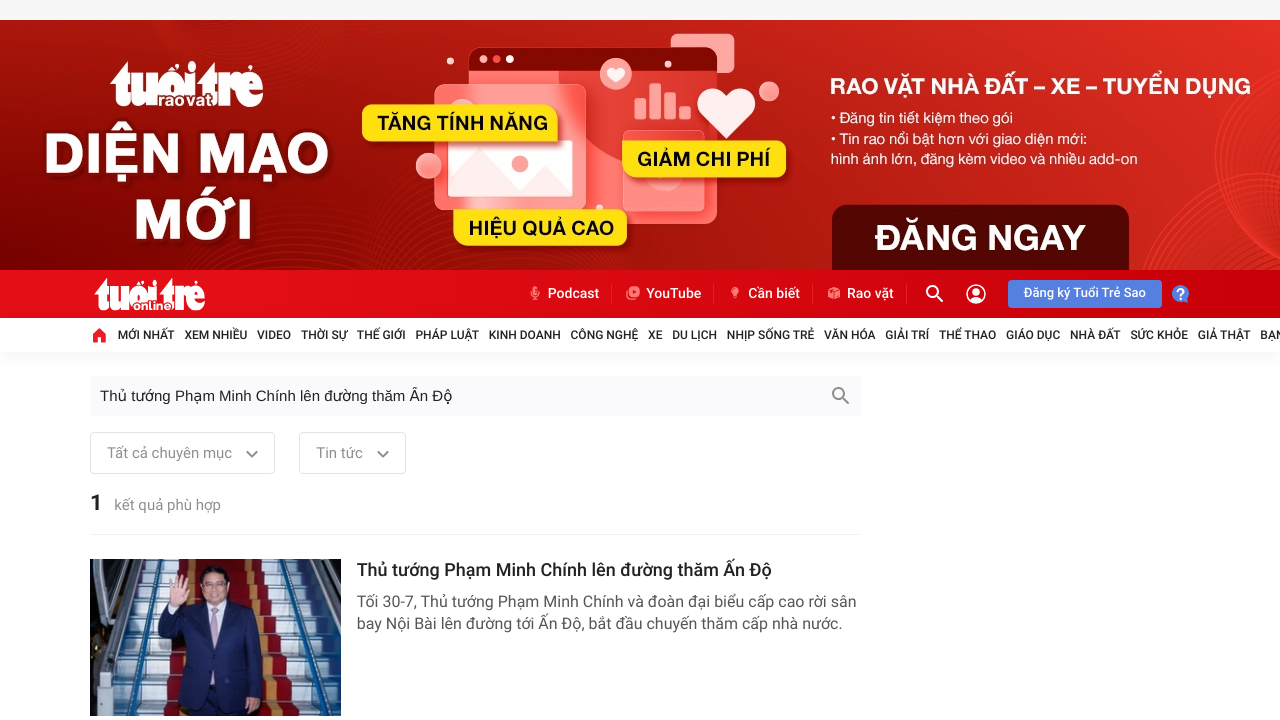

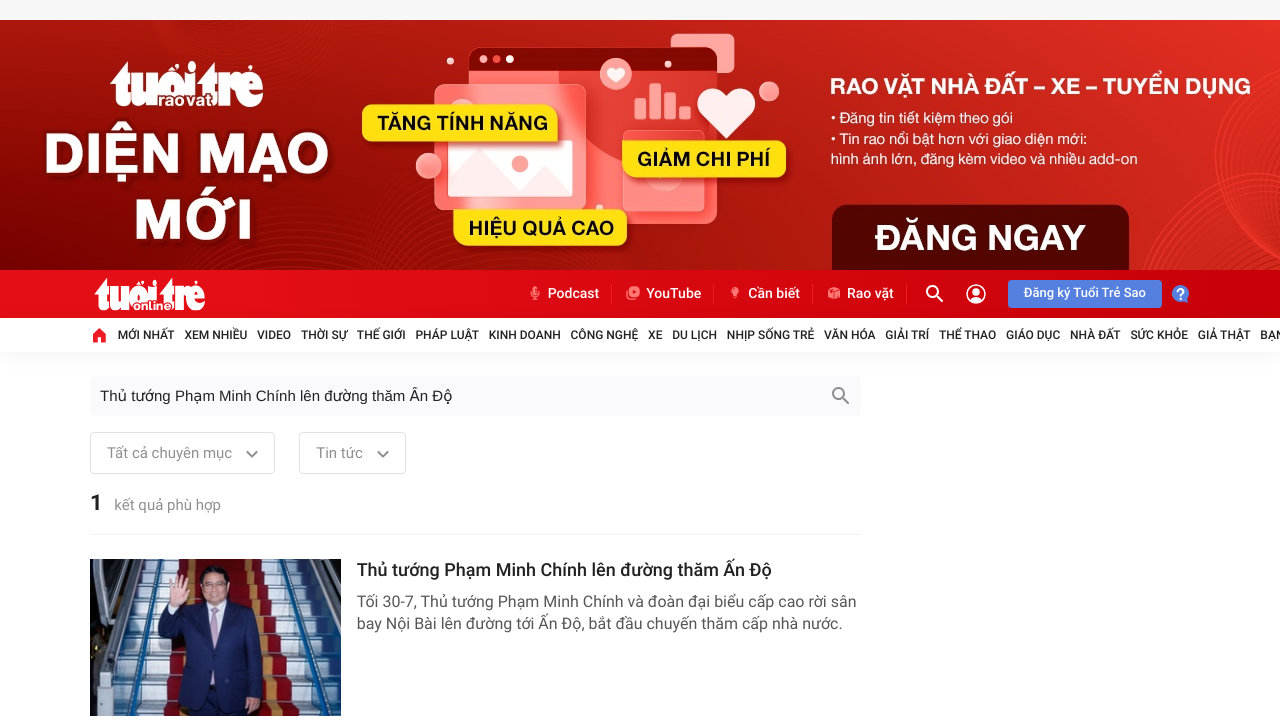